Tests explicit wait functionality by waiting for a dynamically appearing button to become clickable on the DemoQA dynamic properties page.

Starting URL: https://demoqa.com/dynamic-properties

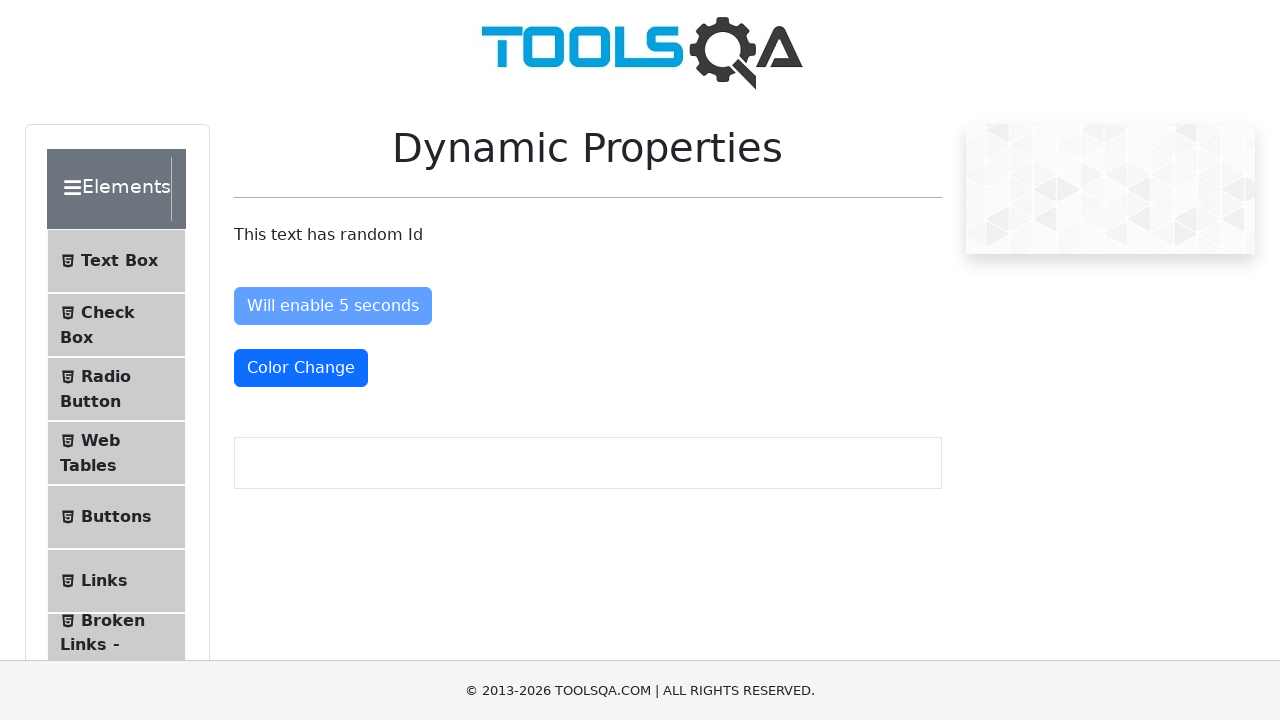

Waited for 'Visible After 5 Seconds' button to become visible (timeout: 10 seconds)
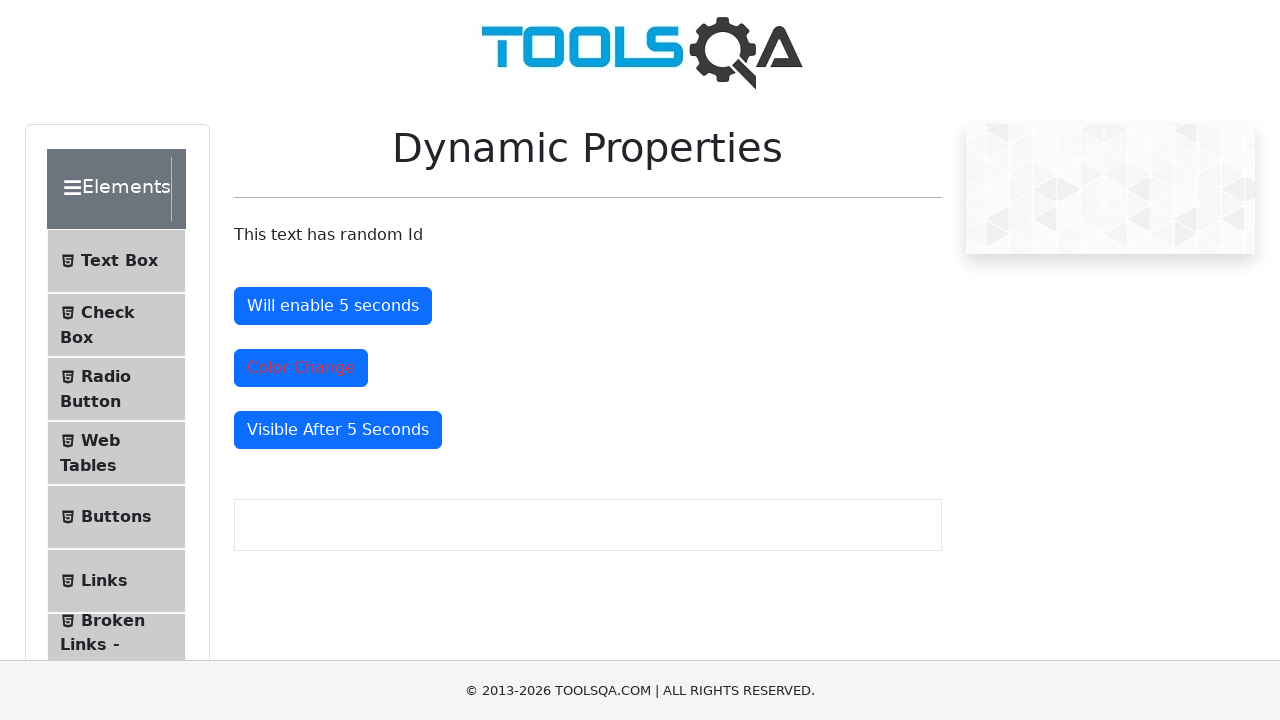

Verified the dynamically appearing button is visible and ready for interaction
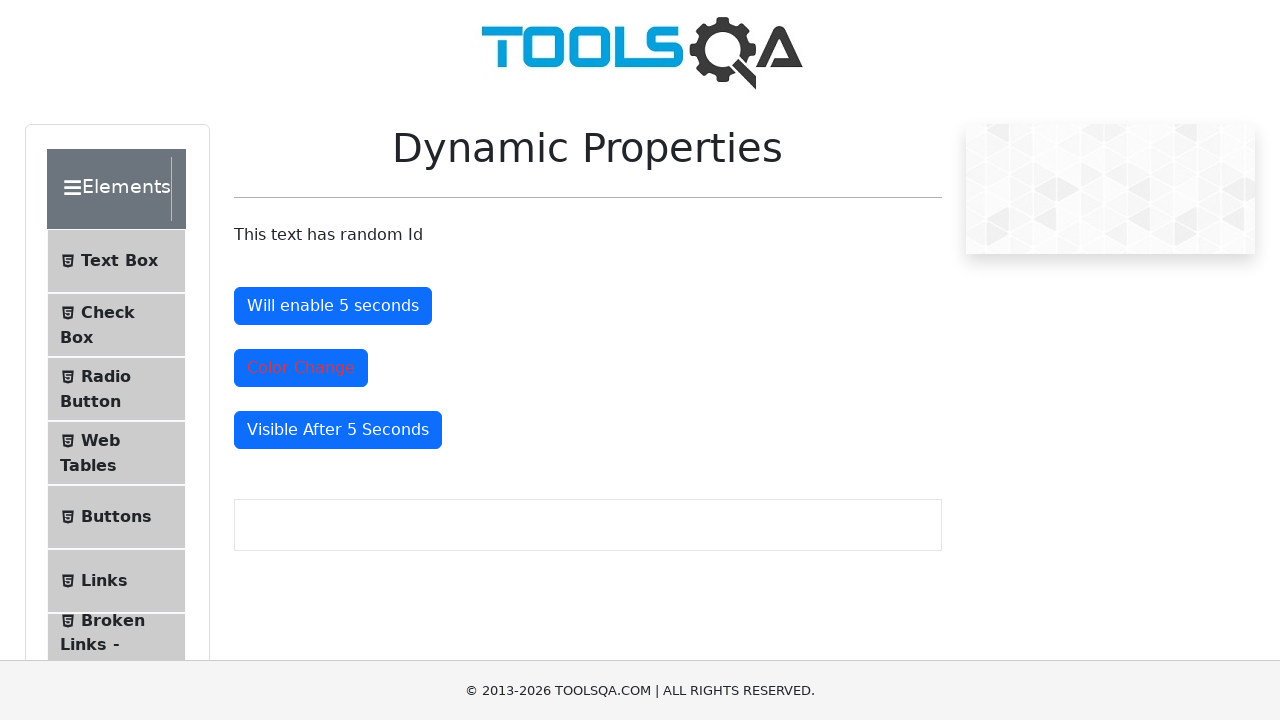

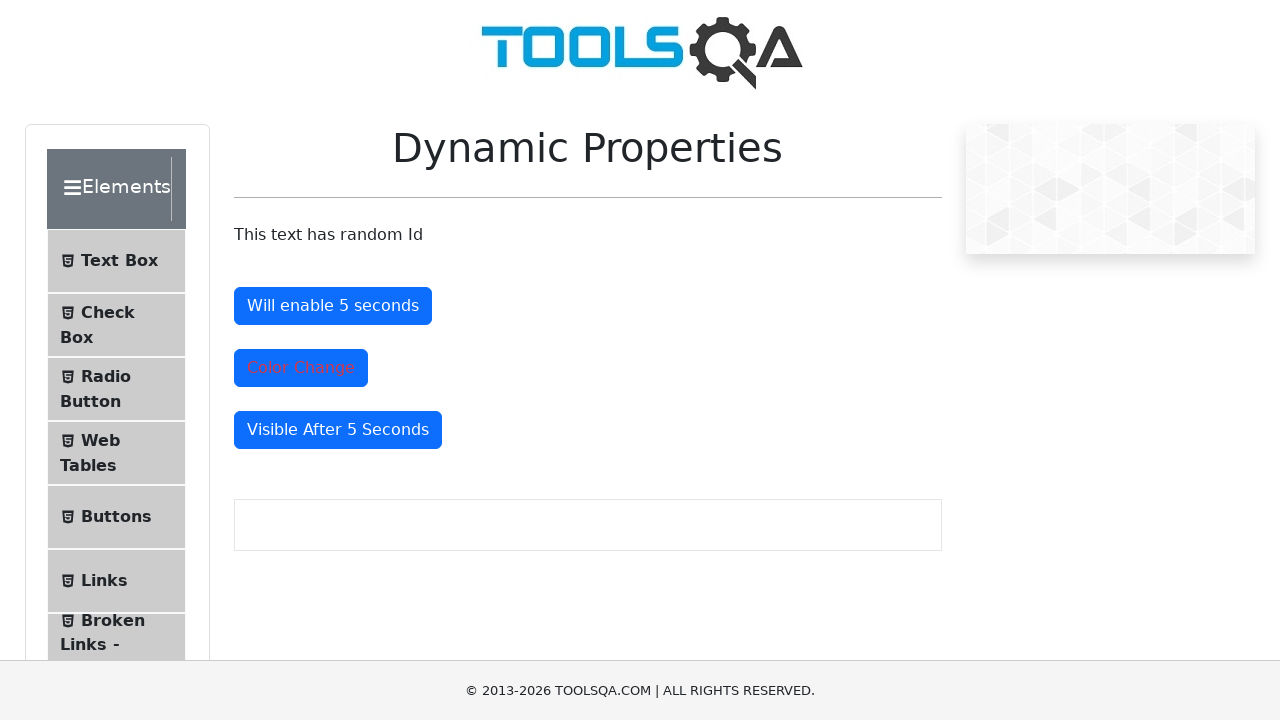